Tests that clicking the prompt text randomizes it multiple times

Starting URL: https://idvorkin.github.io/todo_enjoy

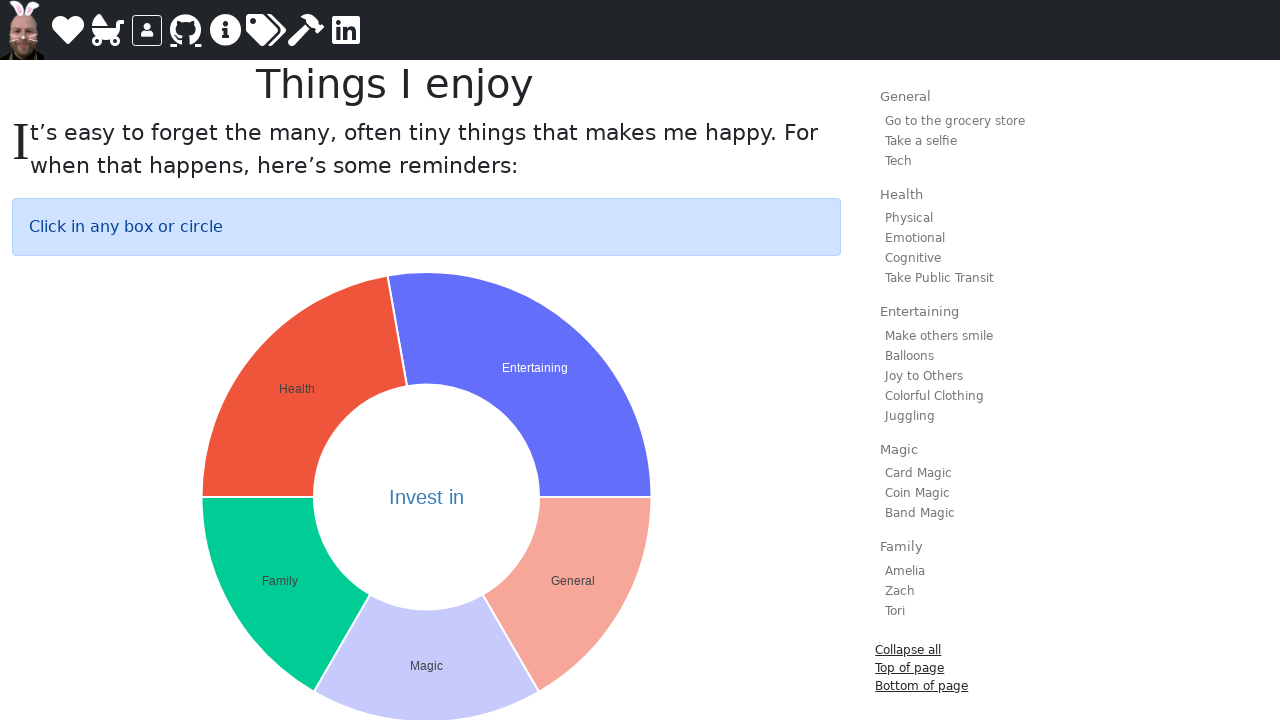

Located the prompt element with ID 'sunburst_text'
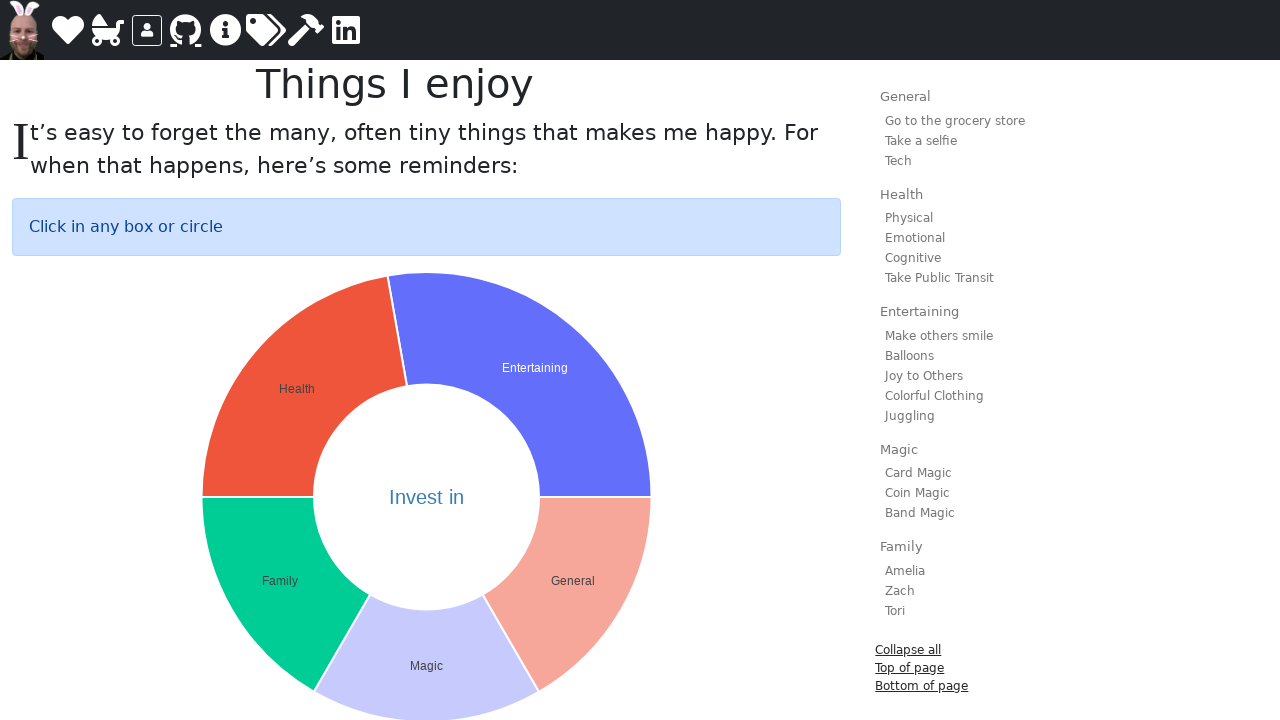

Waited for prompt element to become visible
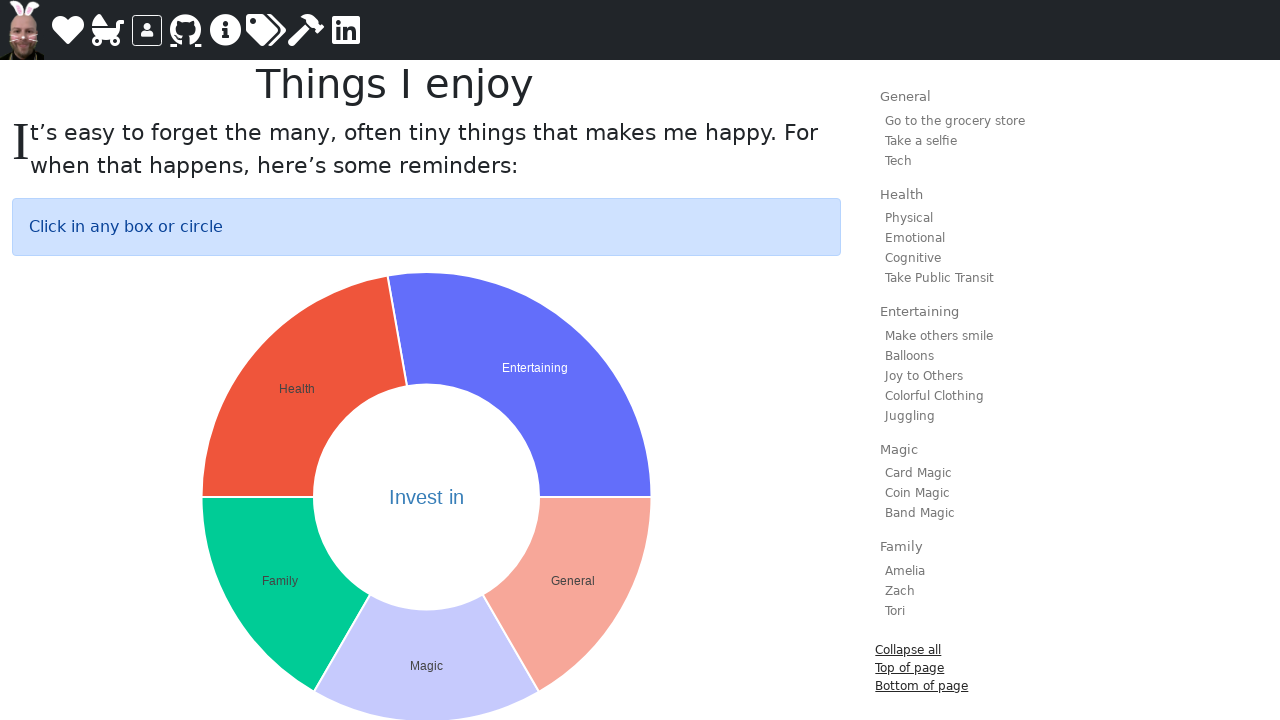

Clicked prompt text to randomize it (first click) at (427, 227) on #sunburst_text
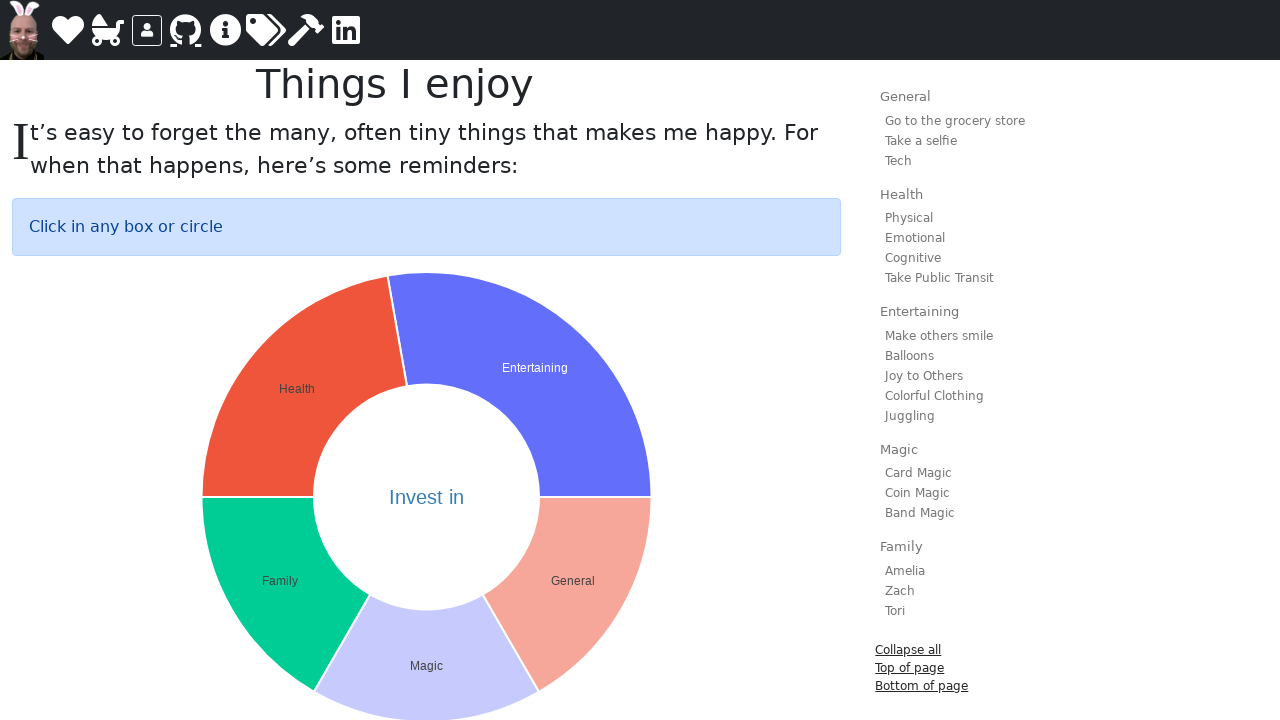

Waited 500ms for prompt text to update
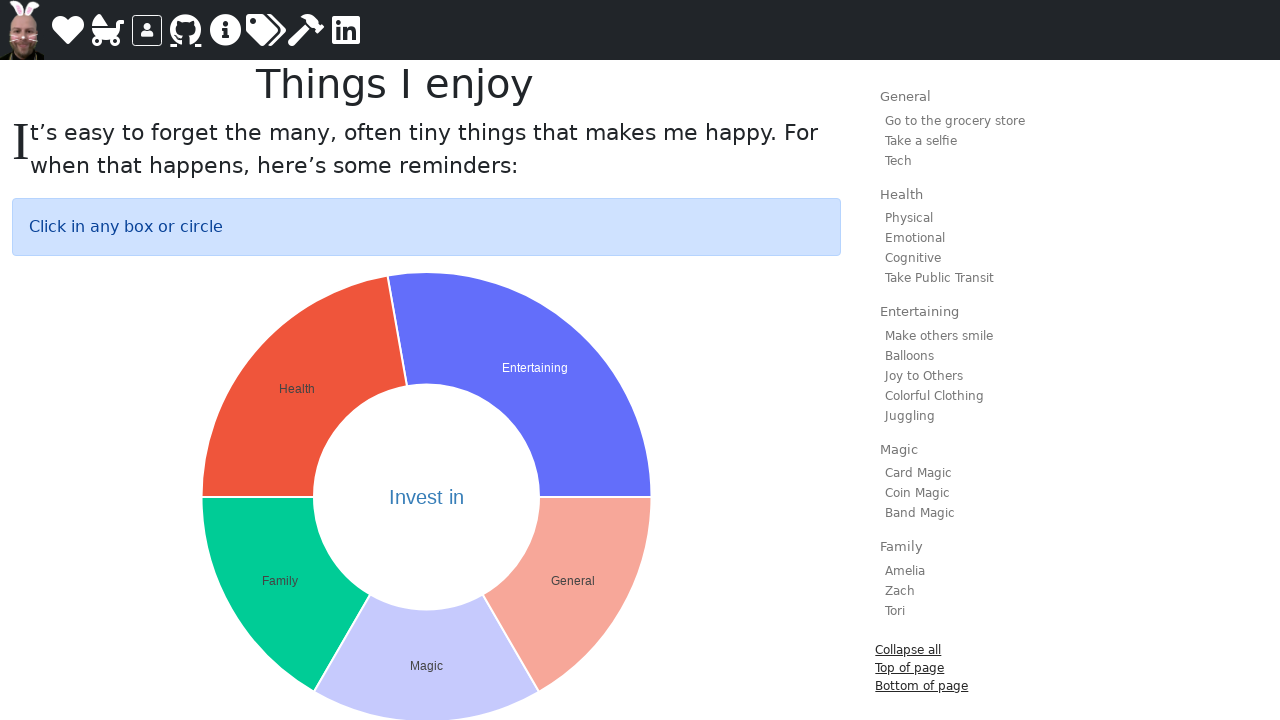

Clicked prompt text to randomize it (second click) at (427, 227) on #sunburst_text
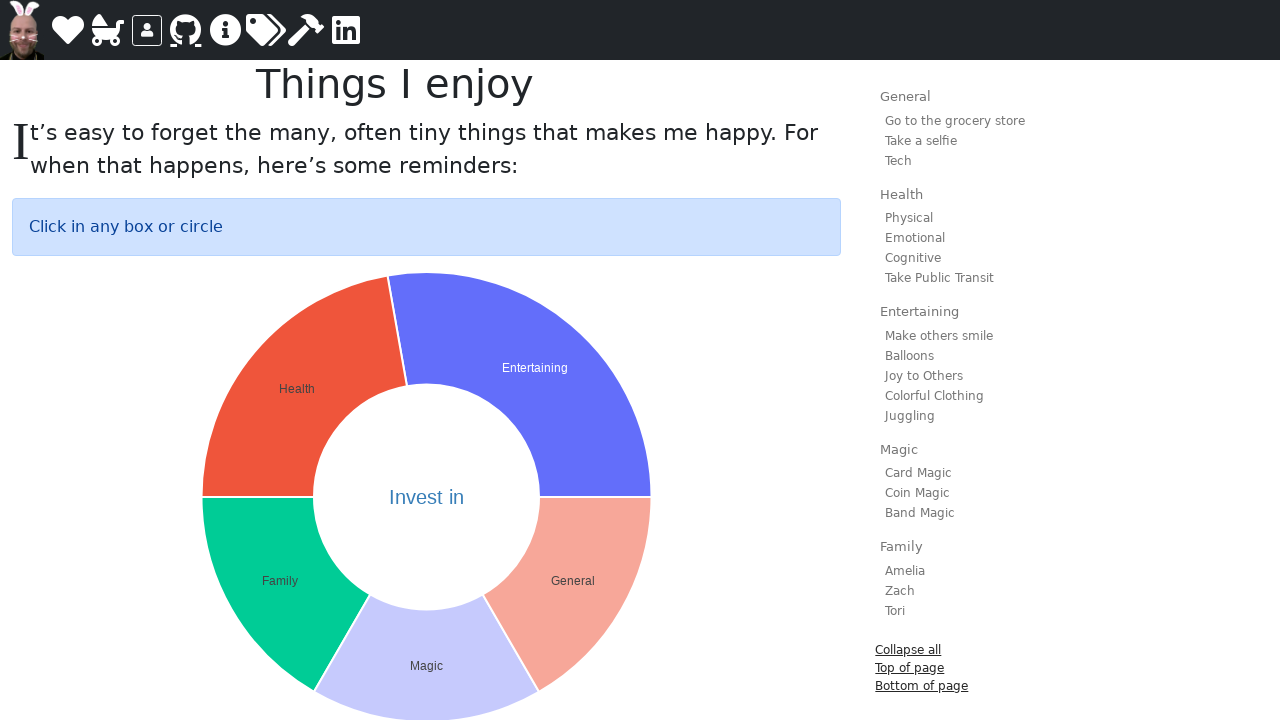

Waited 500ms for prompt text to update
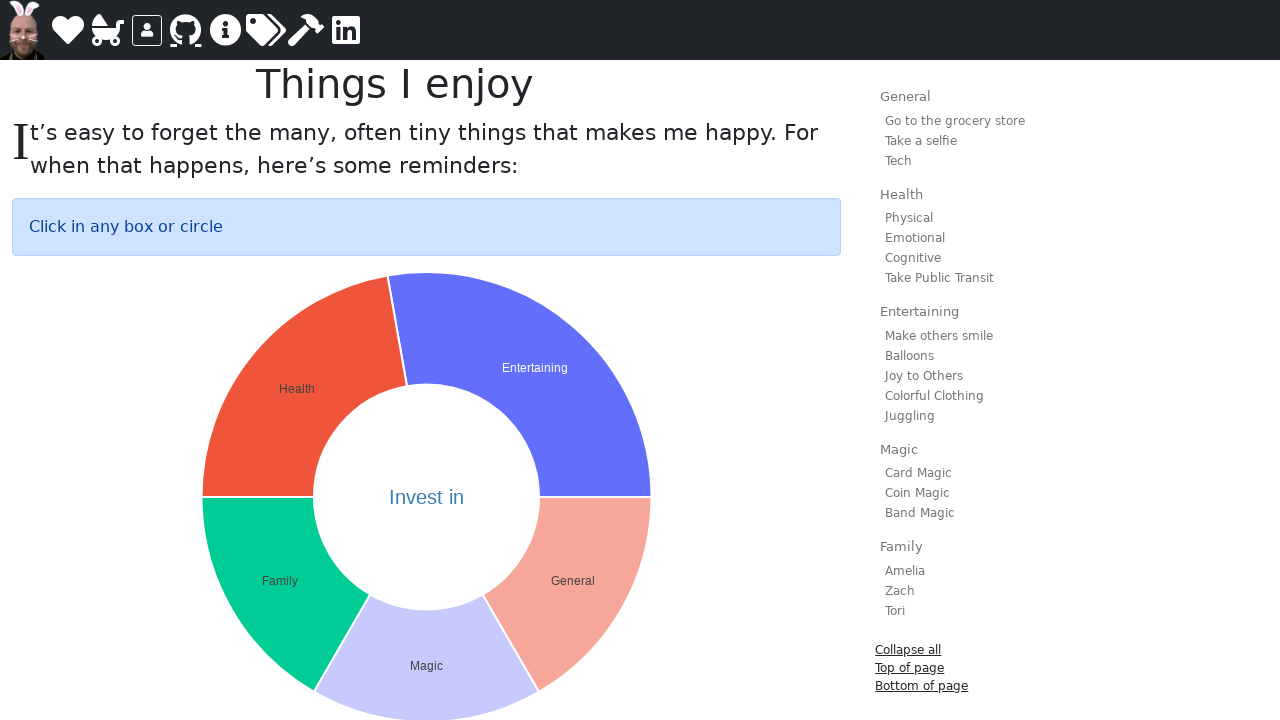

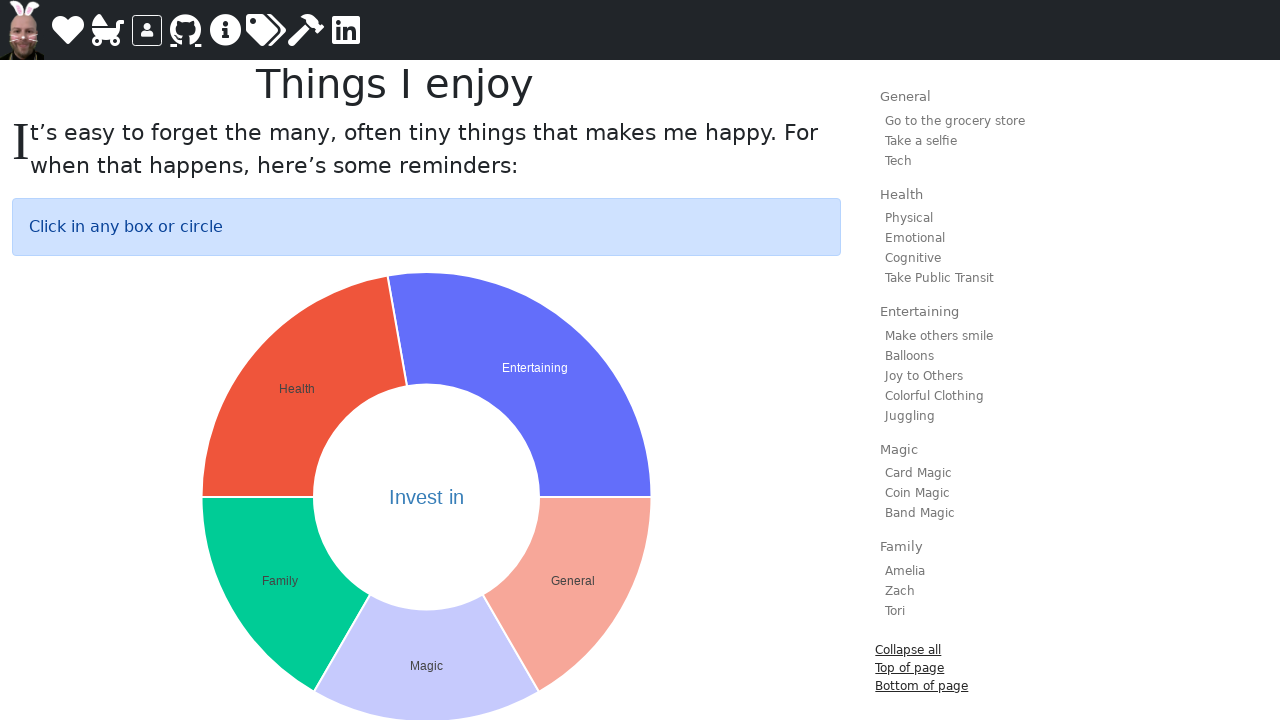